Tests dropdown selection functionality by navigating to a dropdown demo page and selecting options using different methods (by index, by value, and by visible text)

Starting URL: https://the-internet.herokuapp.com/

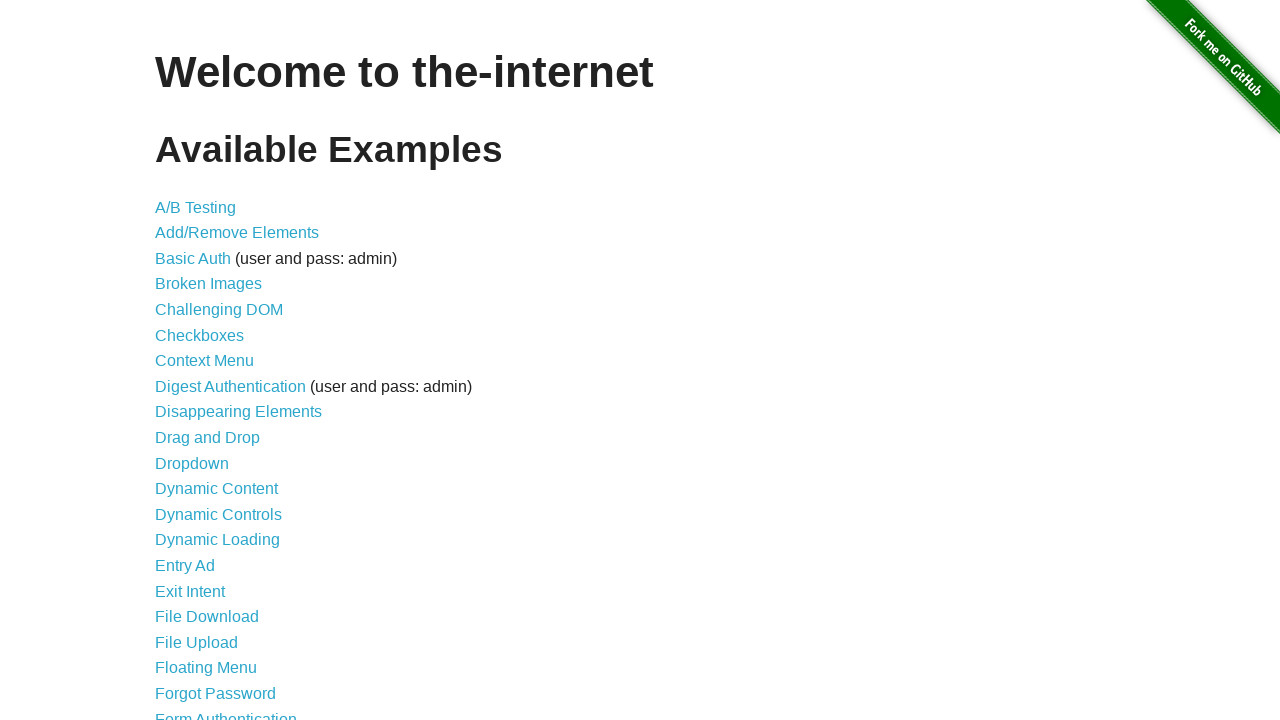

Clicked on Dropdown link to navigate to dropdown demo page at (192, 463) on text=Dropdown
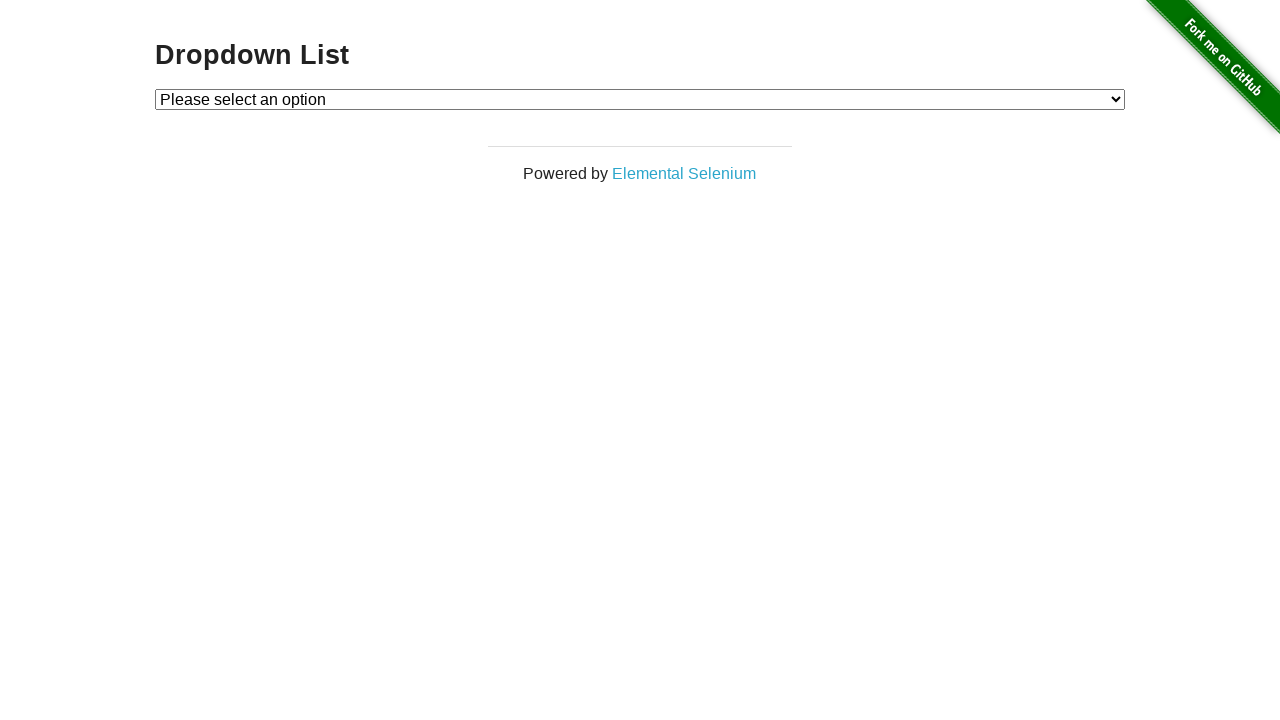

Dropdown element loaded and became visible
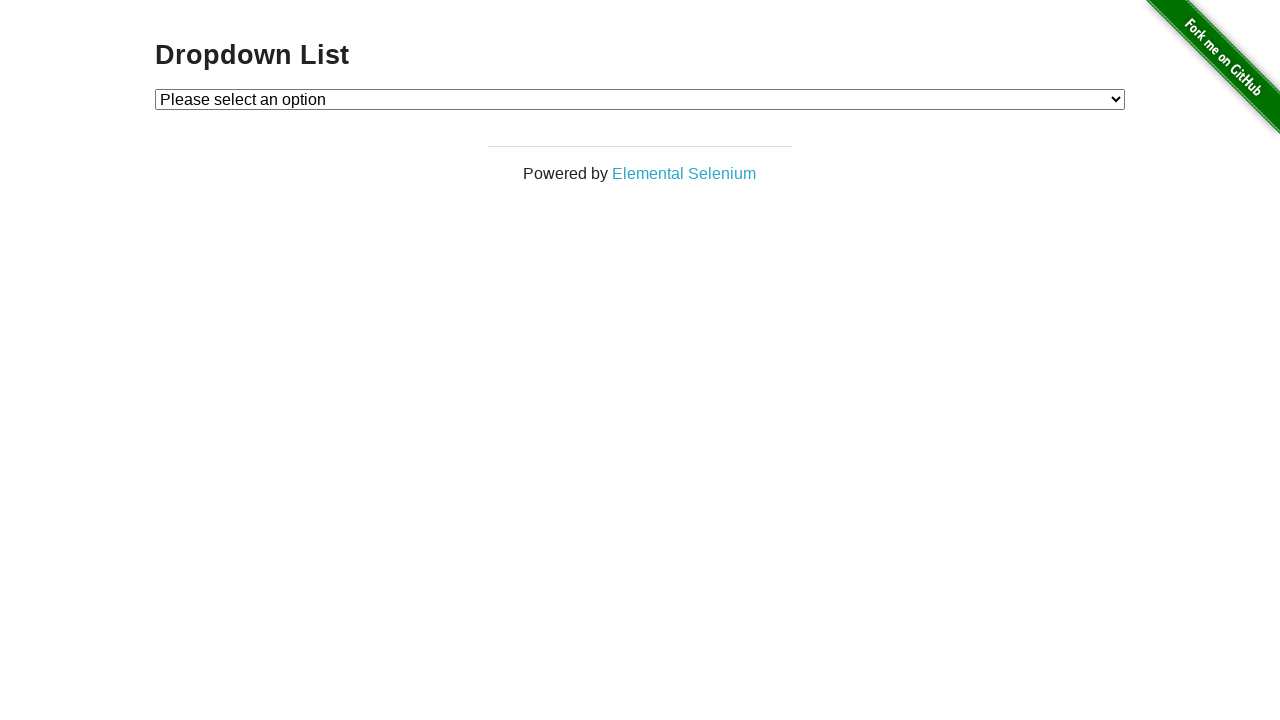

Selected dropdown option by index (index 1 = Option 1) on #dropdown
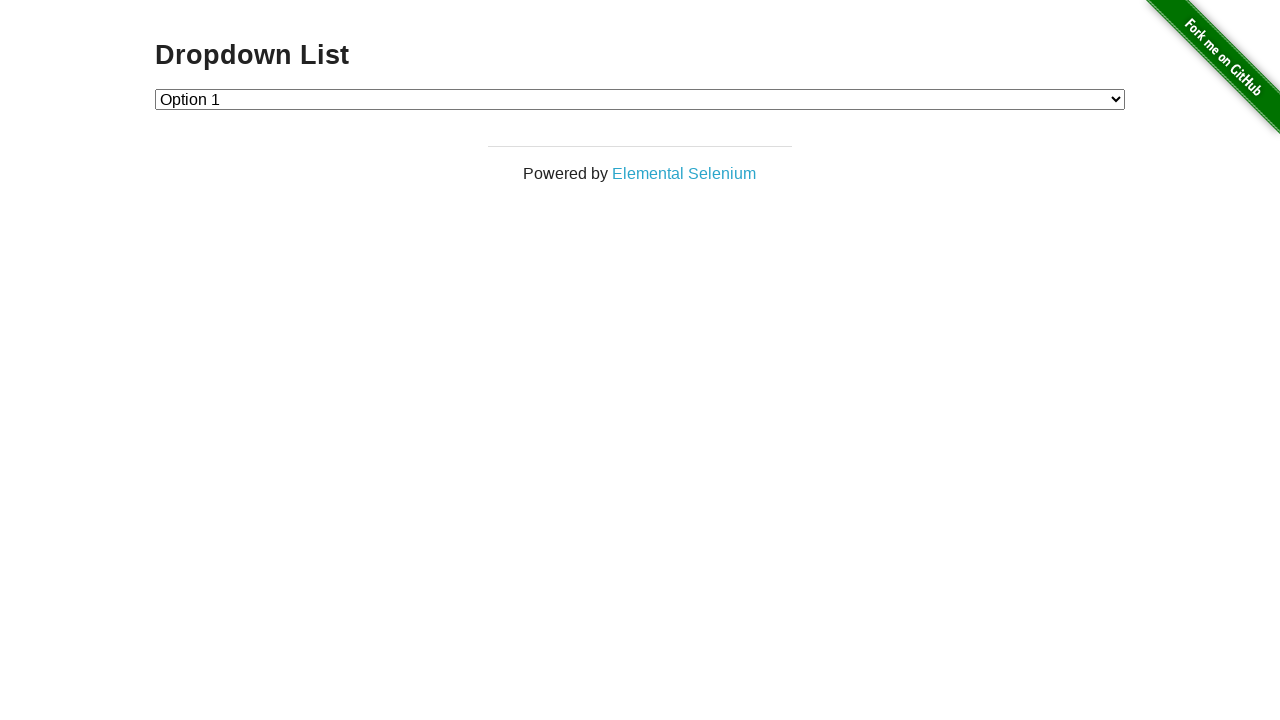

Selected dropdown option by value (value='2' = Option 2) on #dropdown
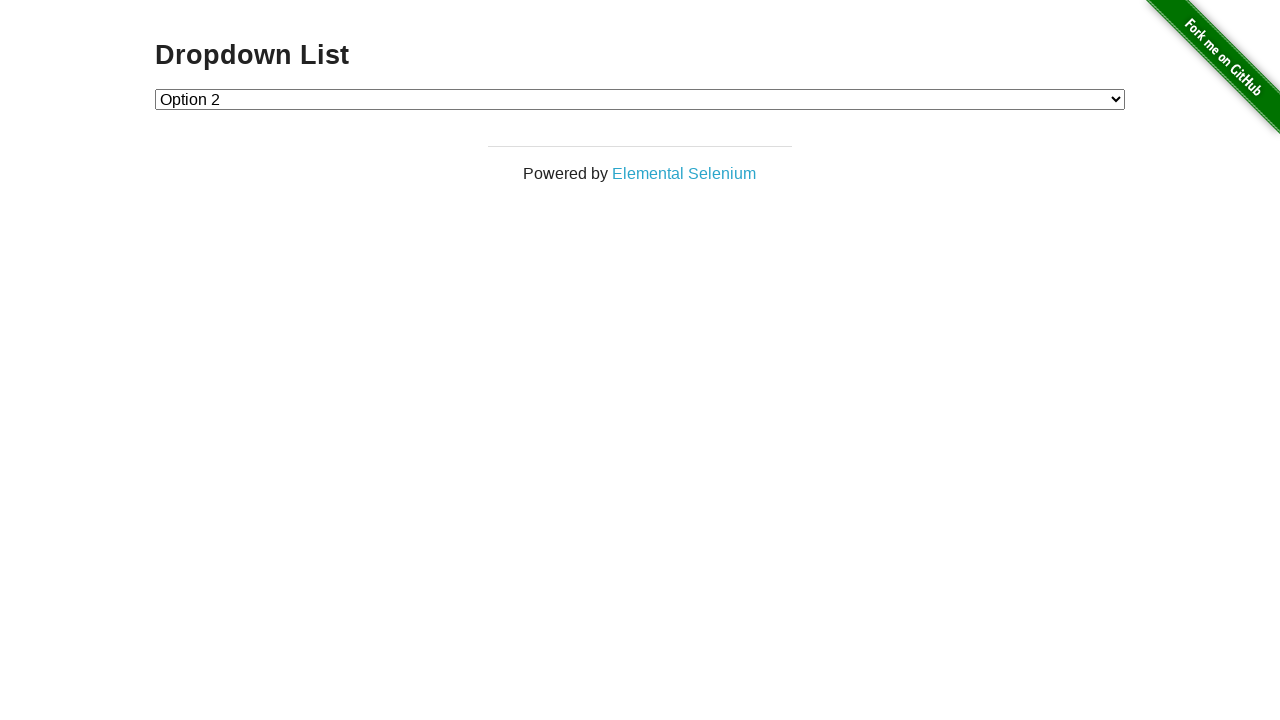

Selected dropdown option by visible text (label='Option 1') on #dropdown
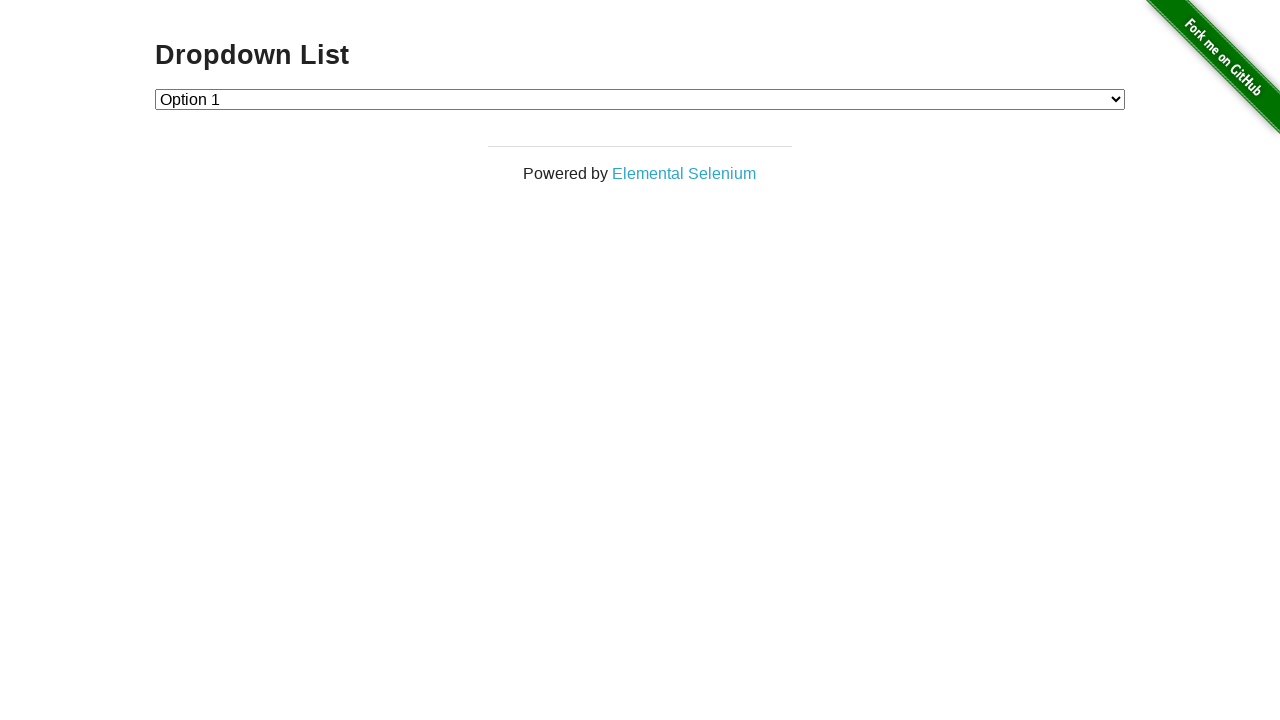

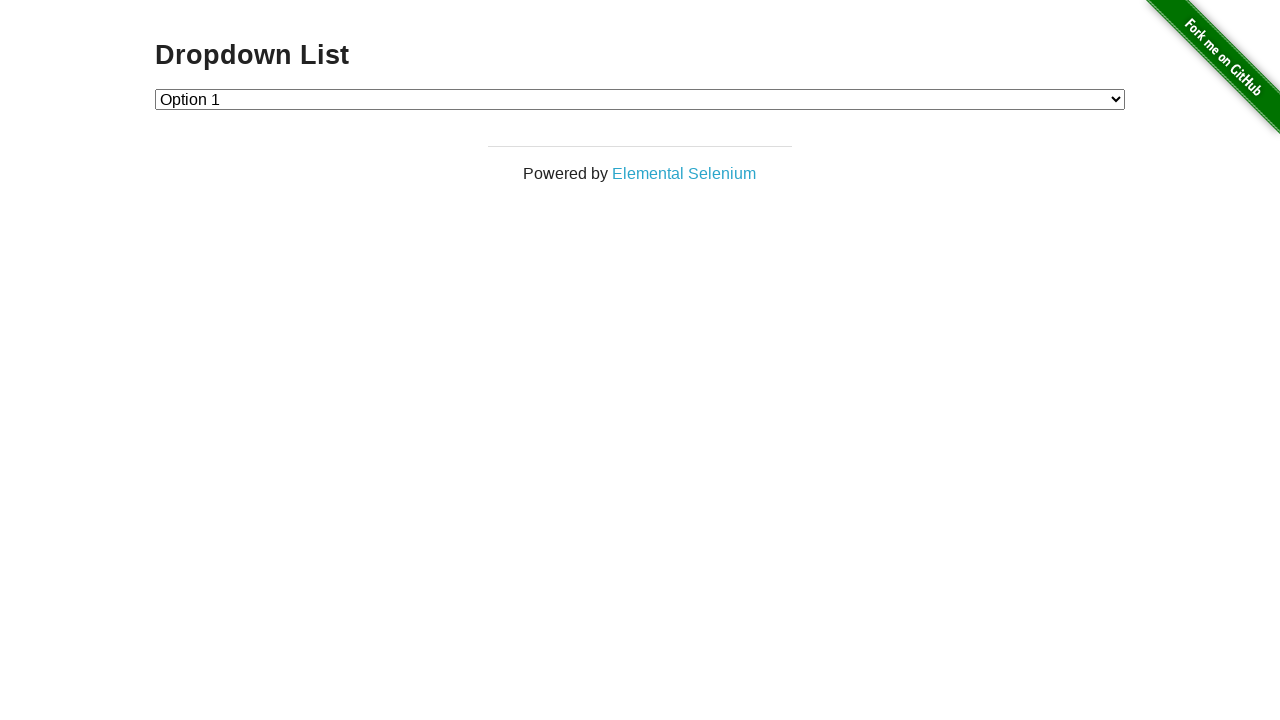